Tests an e-commerce flow by searching for products, adding a specific item (Cashews) to cart, and proceeding through checkout to place an order

Starting URL: https://rahulshettyacademy.com/seleniumPractise/#/

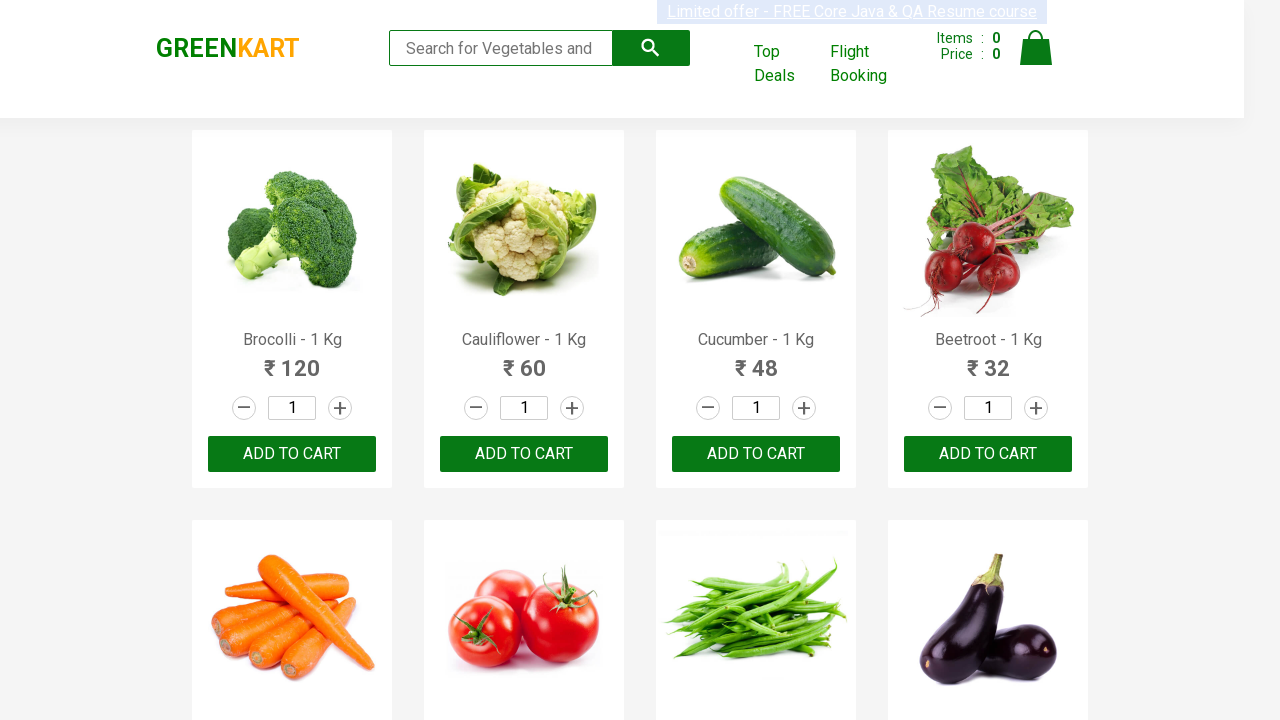

Filled search field with 'ca' to find Cashews on .search-keyword
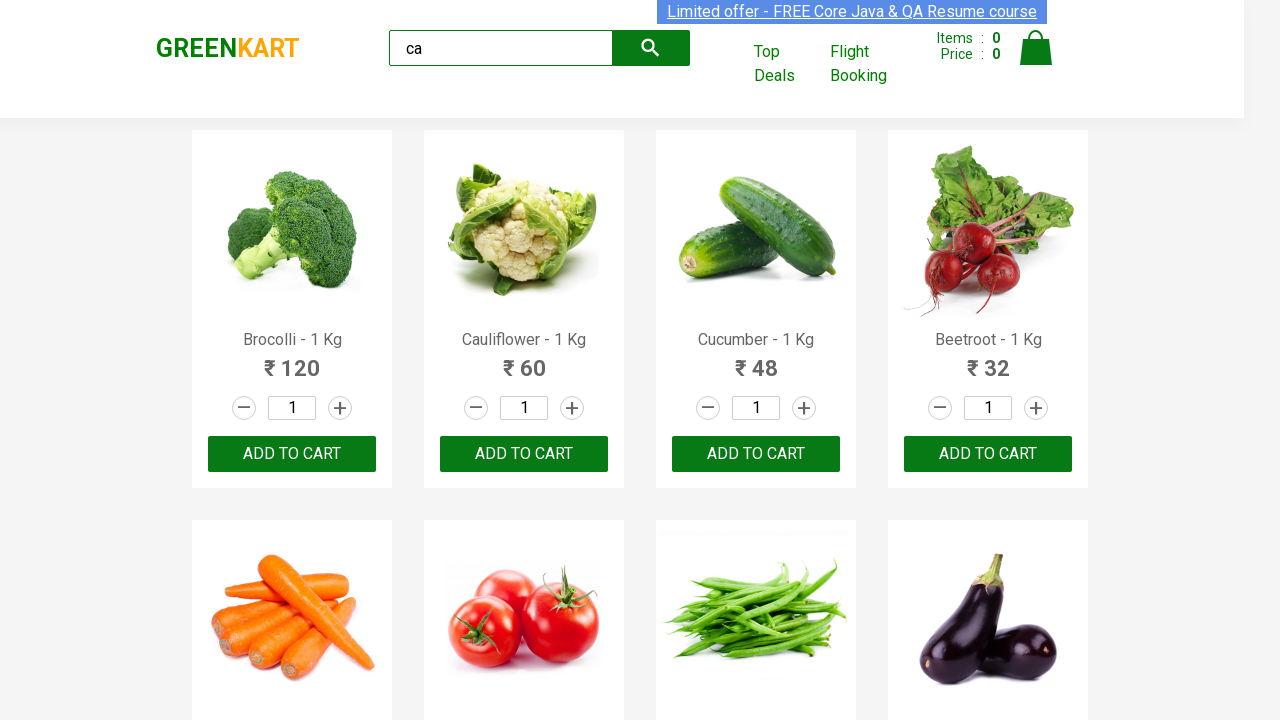

Waited for search results to load
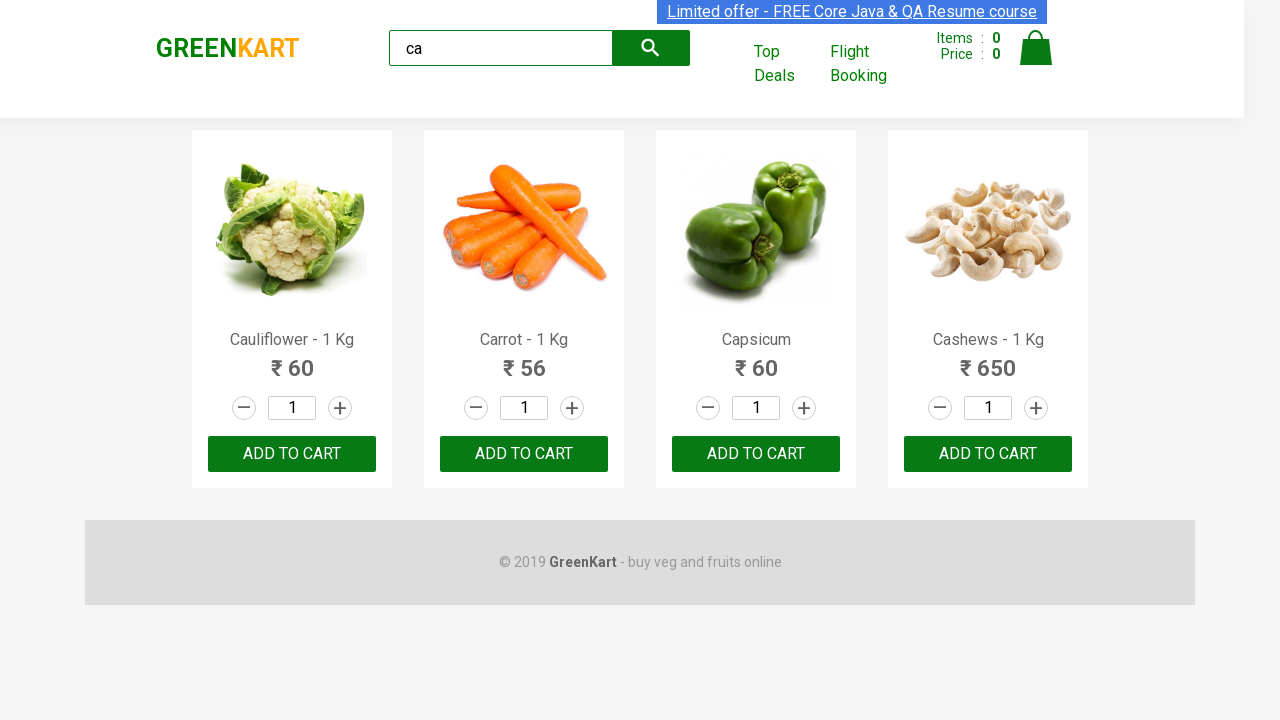

Located all product elements on the page
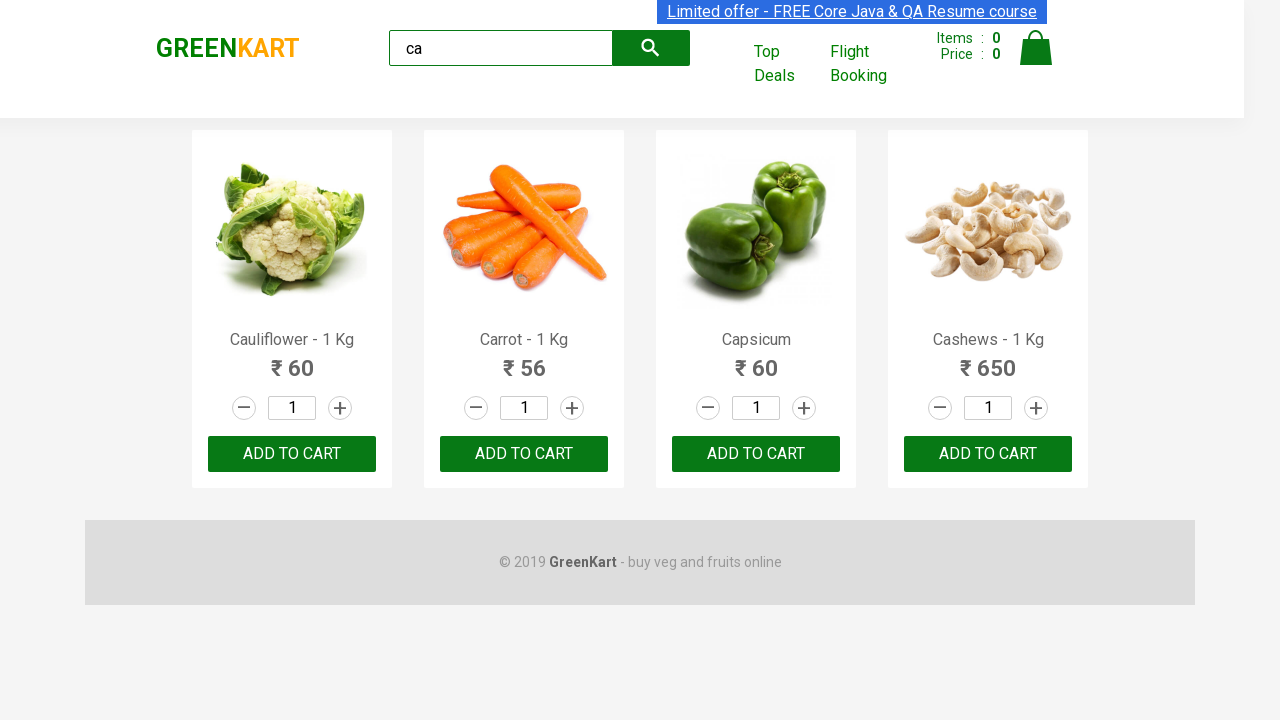

Retrieved product name: Cauliflower - 1 Kg
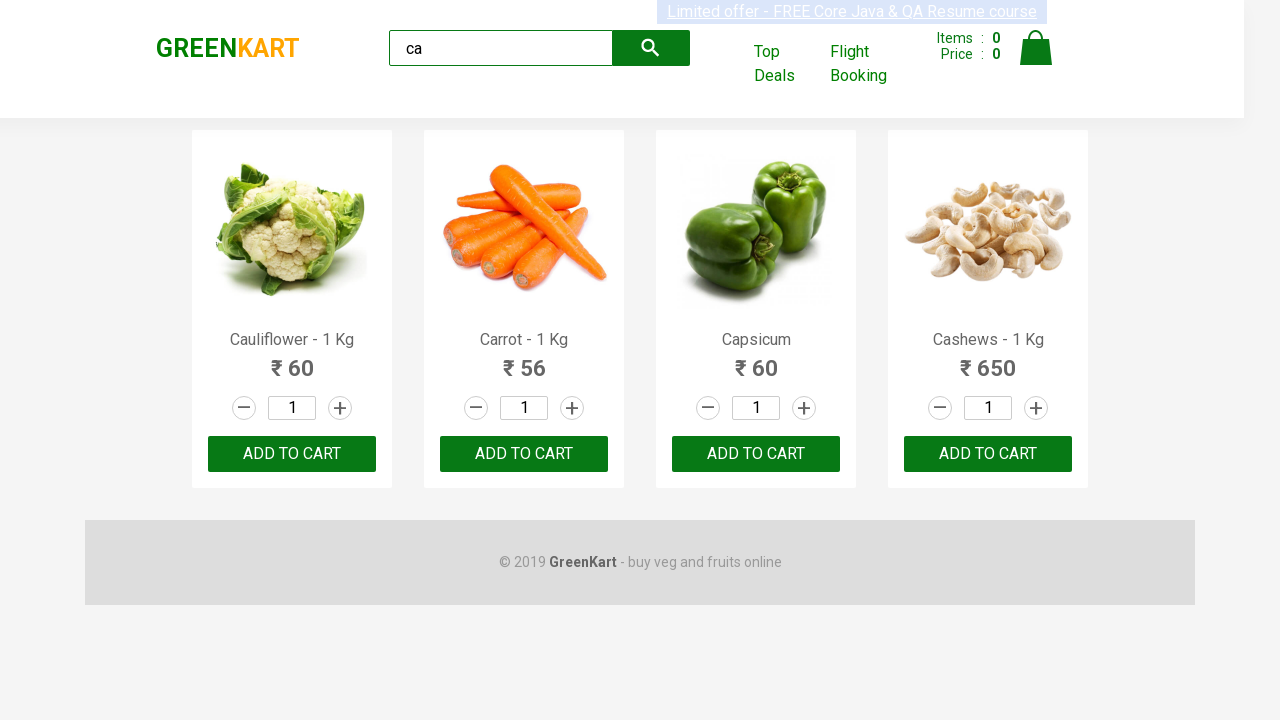

Retrieved product name: Carrot - 1 Kg
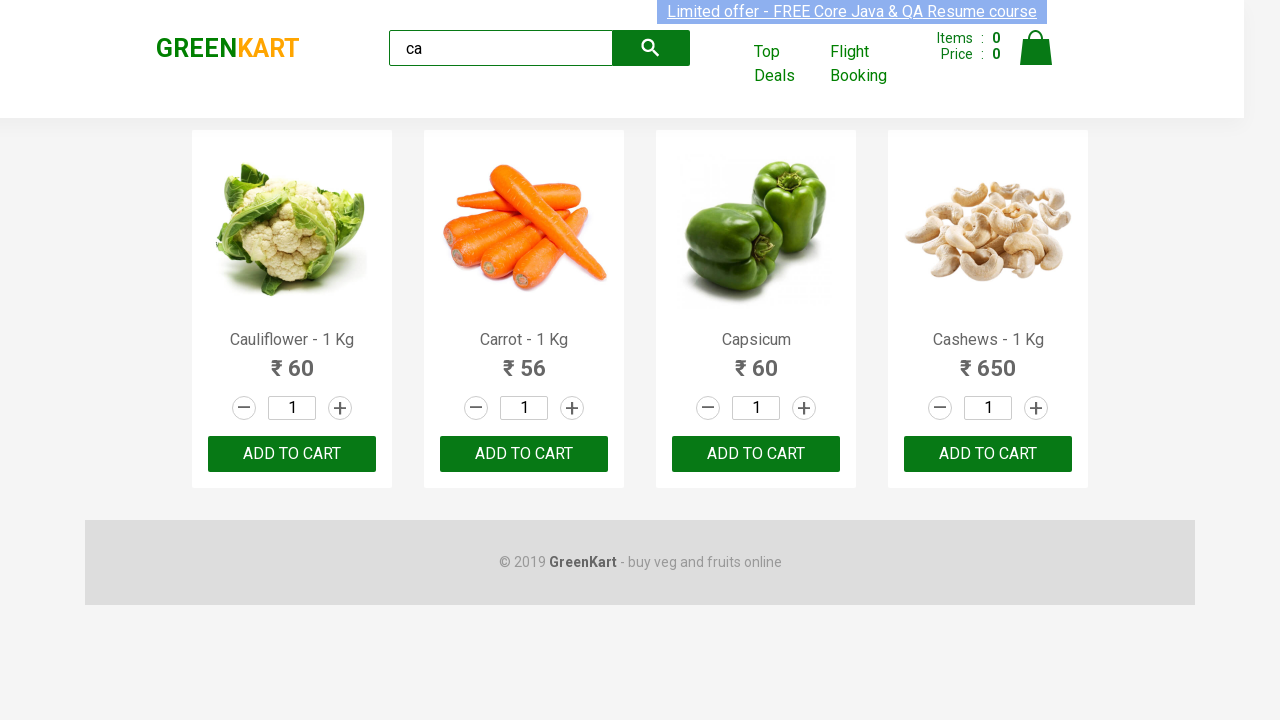

Retrieved product name: Capsicum
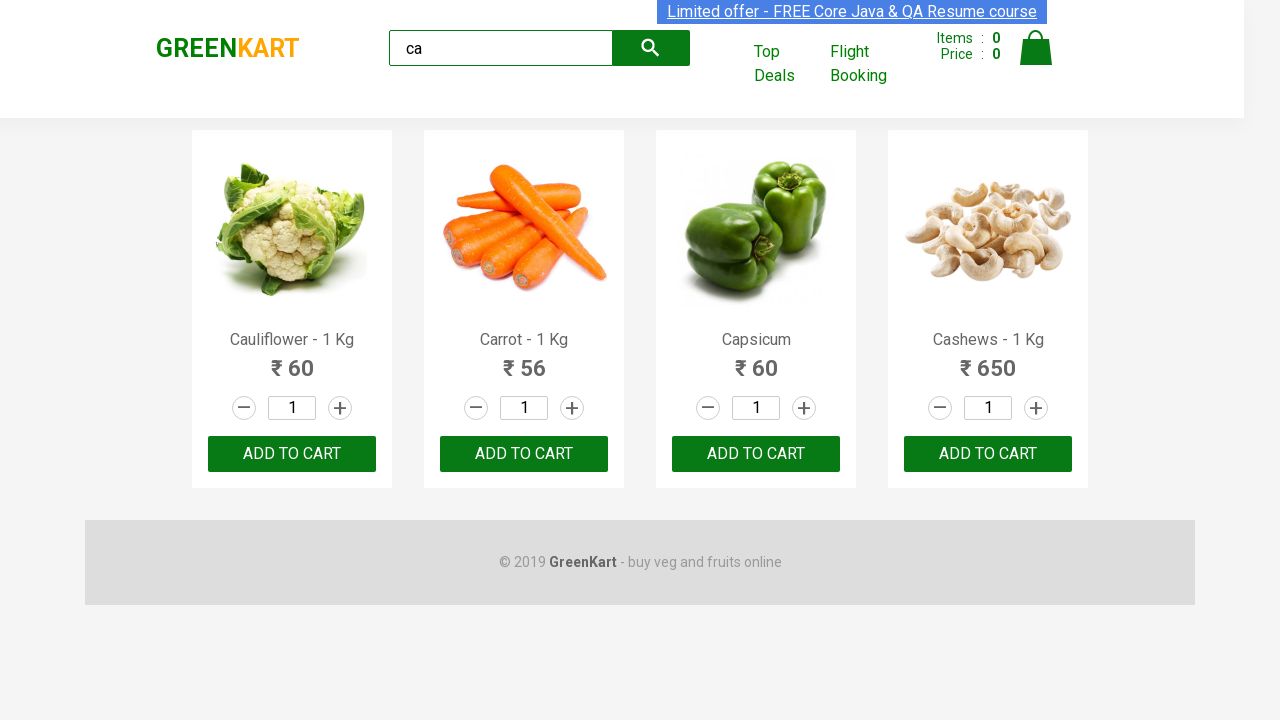

Retrieved product name: Cashews - 1 Kg
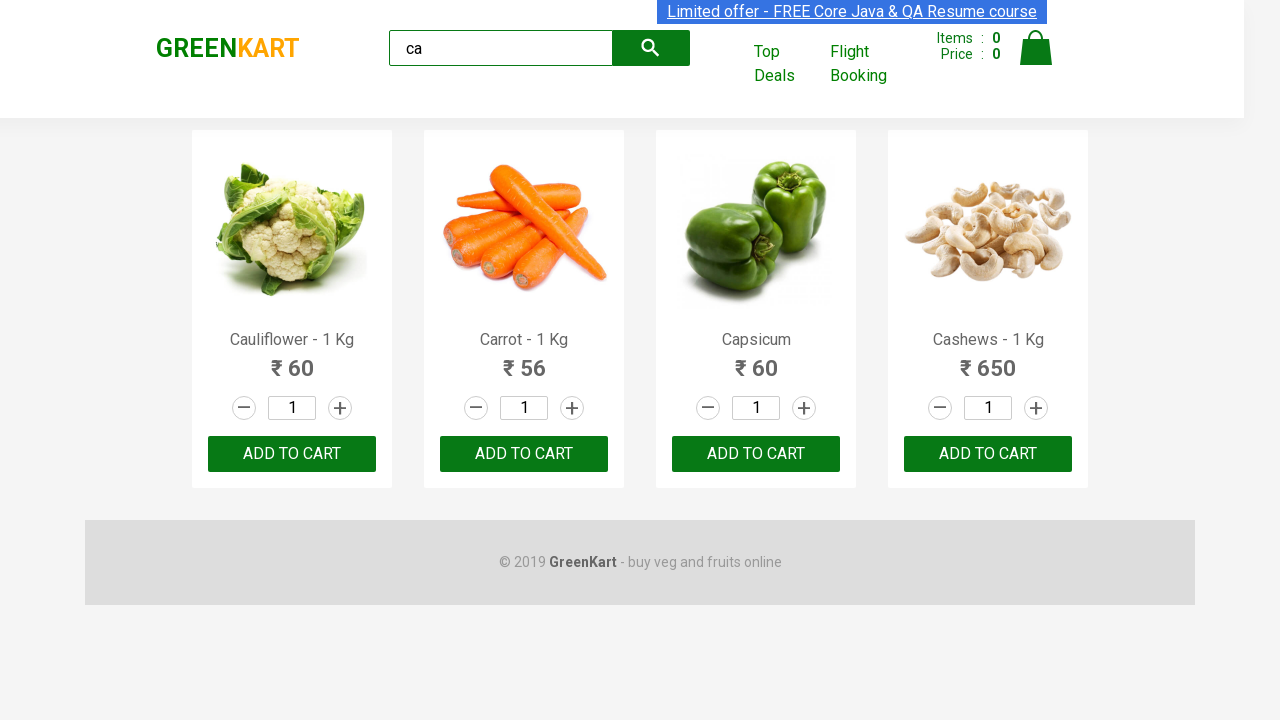

Clicked Add button for Cashews product at (988, 454) on .products .product >> nth=3 >> button
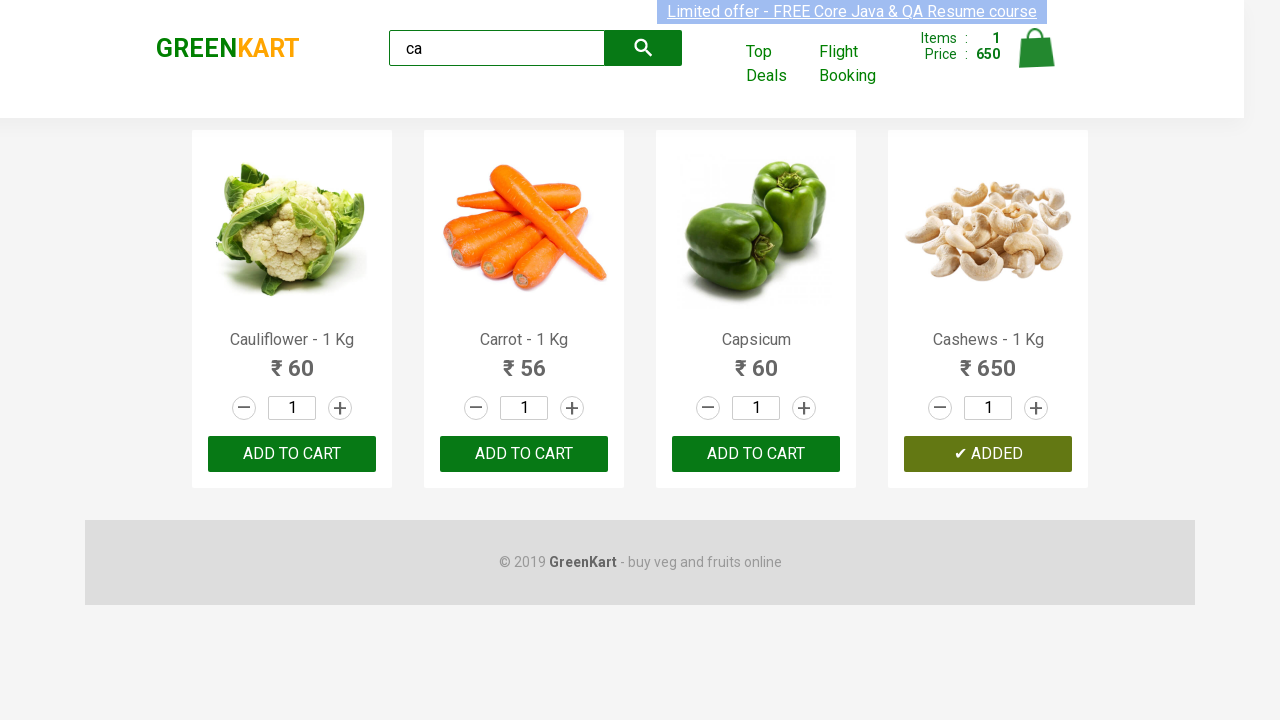

Clicked cart icon to view shopping cart at (1036, 48) on .cart-icon > img
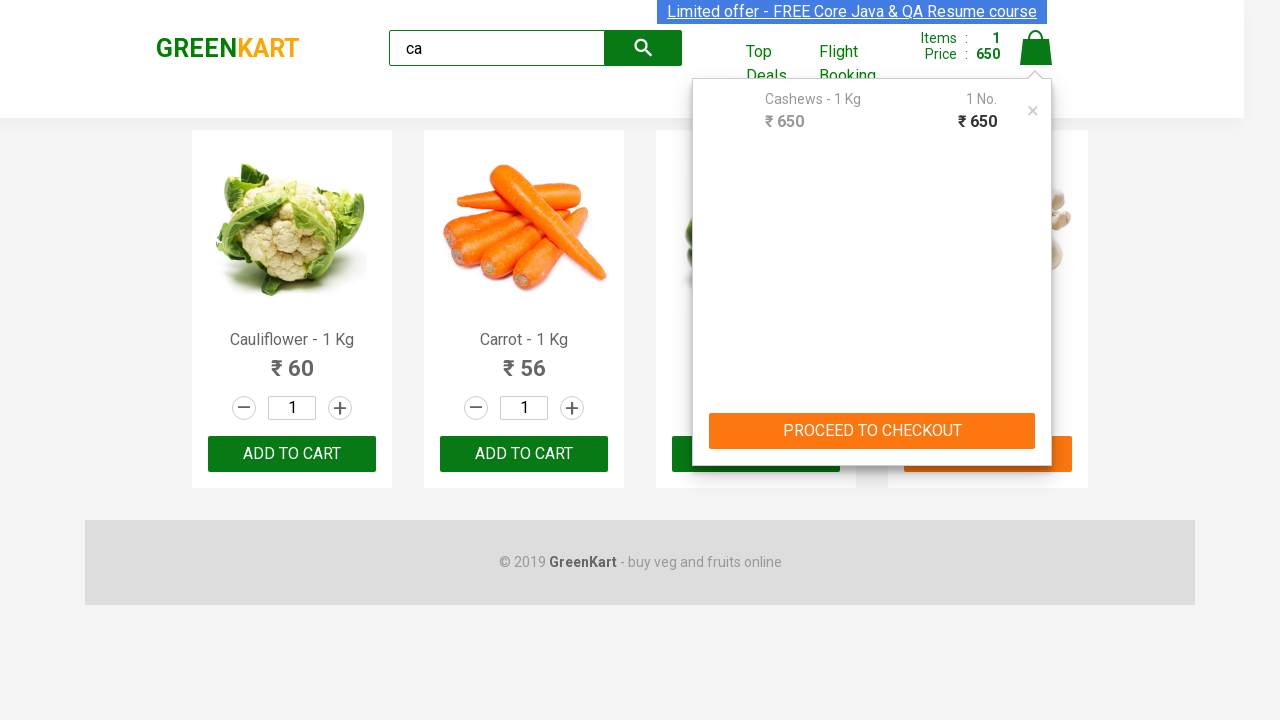

Clicked PROCEED TO CHECKOUT button at (872, 431) on text=PROCEED TO CHECKOUT
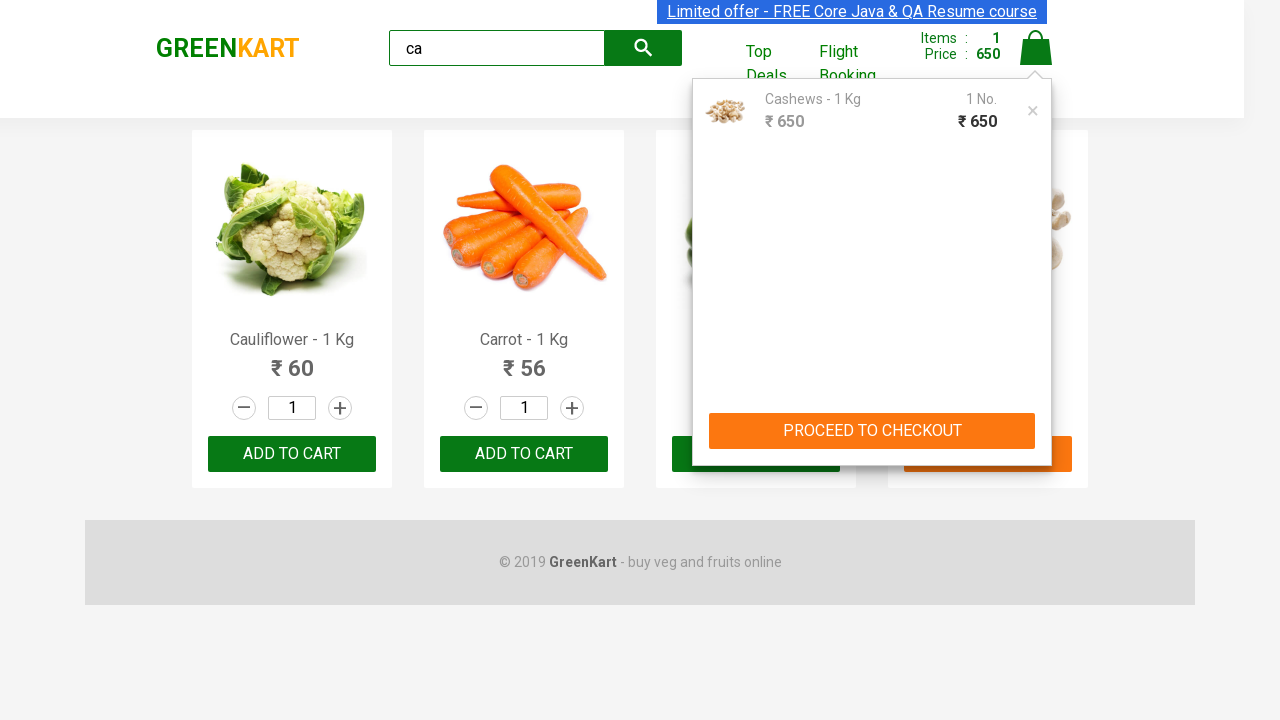

Clicked Place Order button to complete the purchase at (1036, 420) on text=Place Order
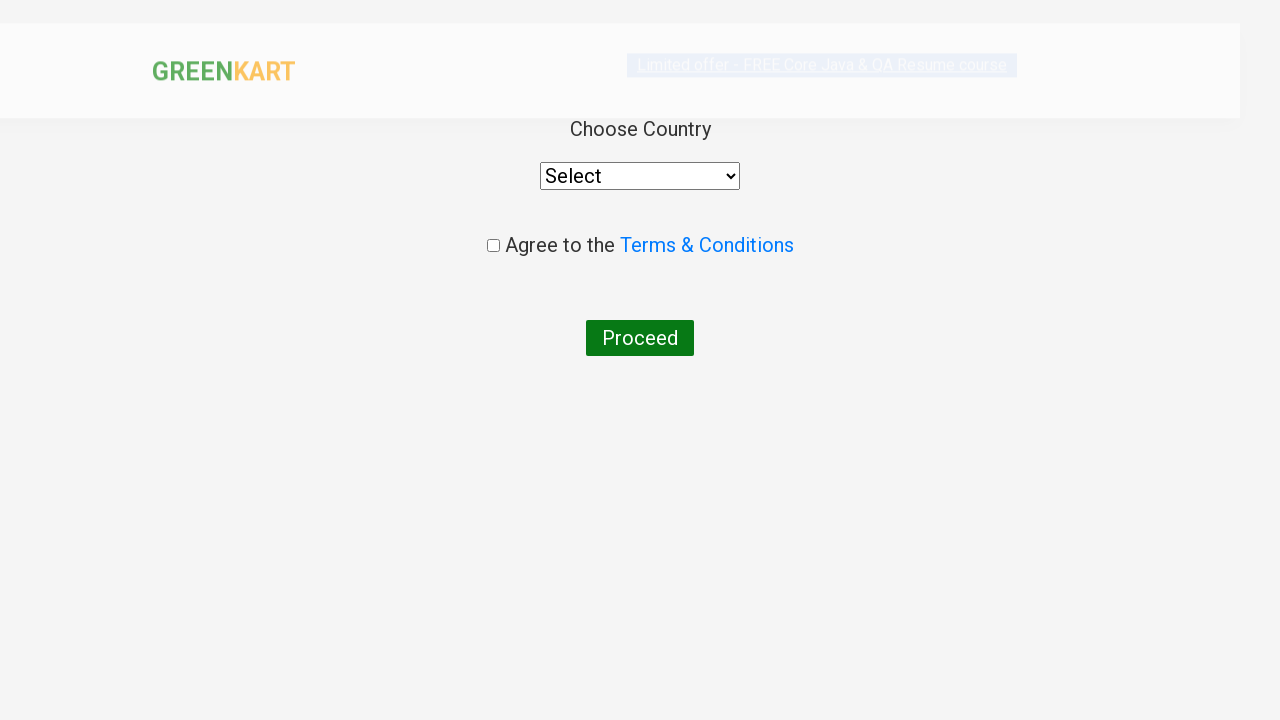

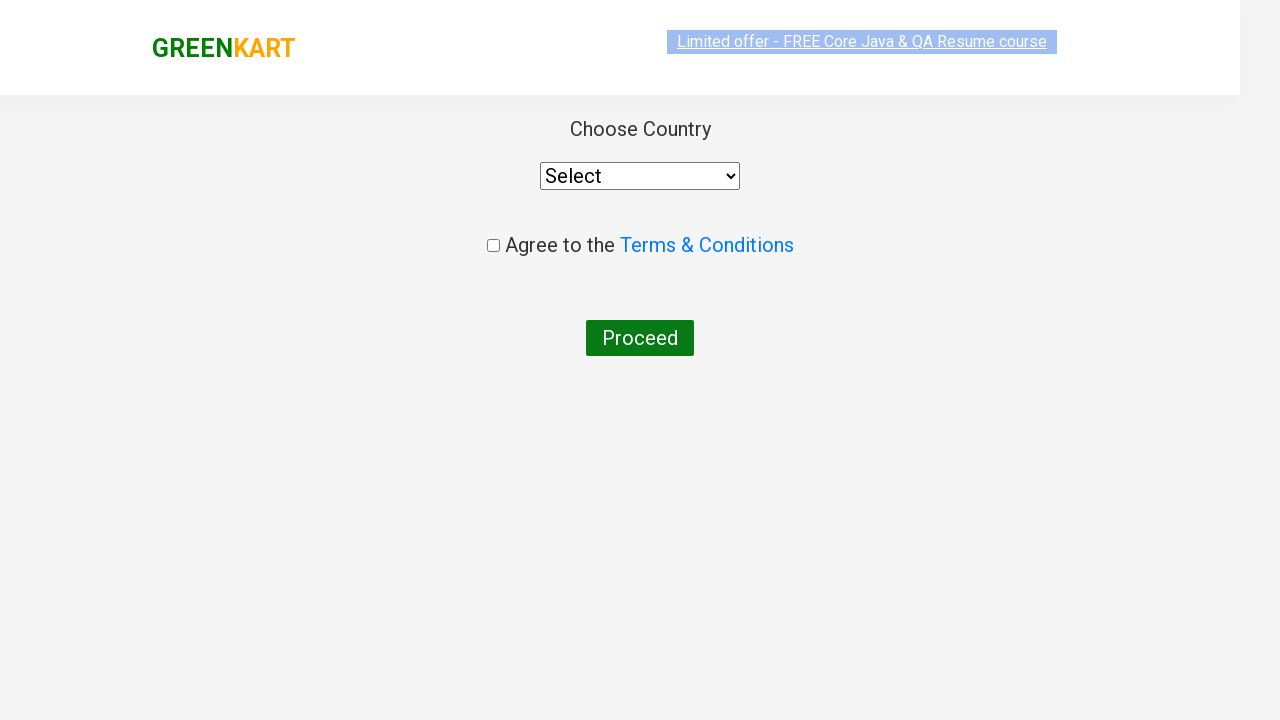